Tests browser window handling by clicking a link that opens a new window, switching between parent and child windows, and verifying content in each window

Starting URL: https://the-internet.herokuapp.com/windows

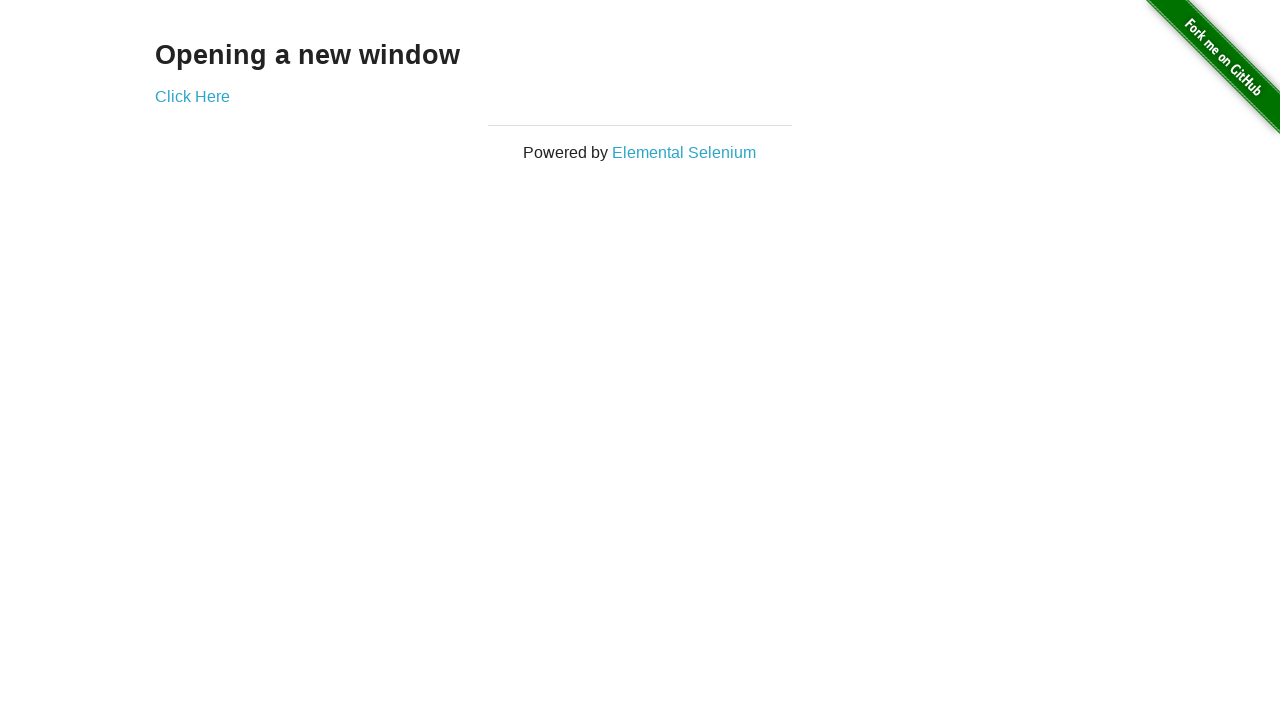

Clicked 'Click Here' link to open a new window at (192, 96) on text=Click Here
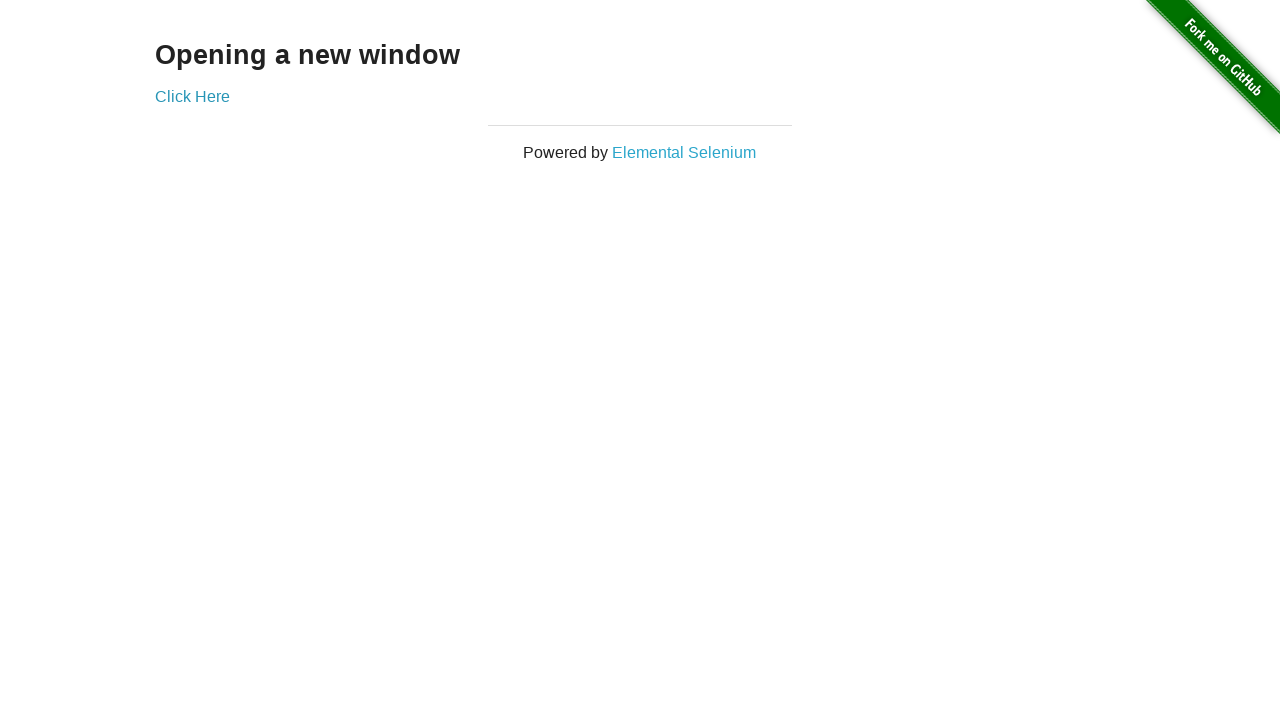

New child window opened and captured
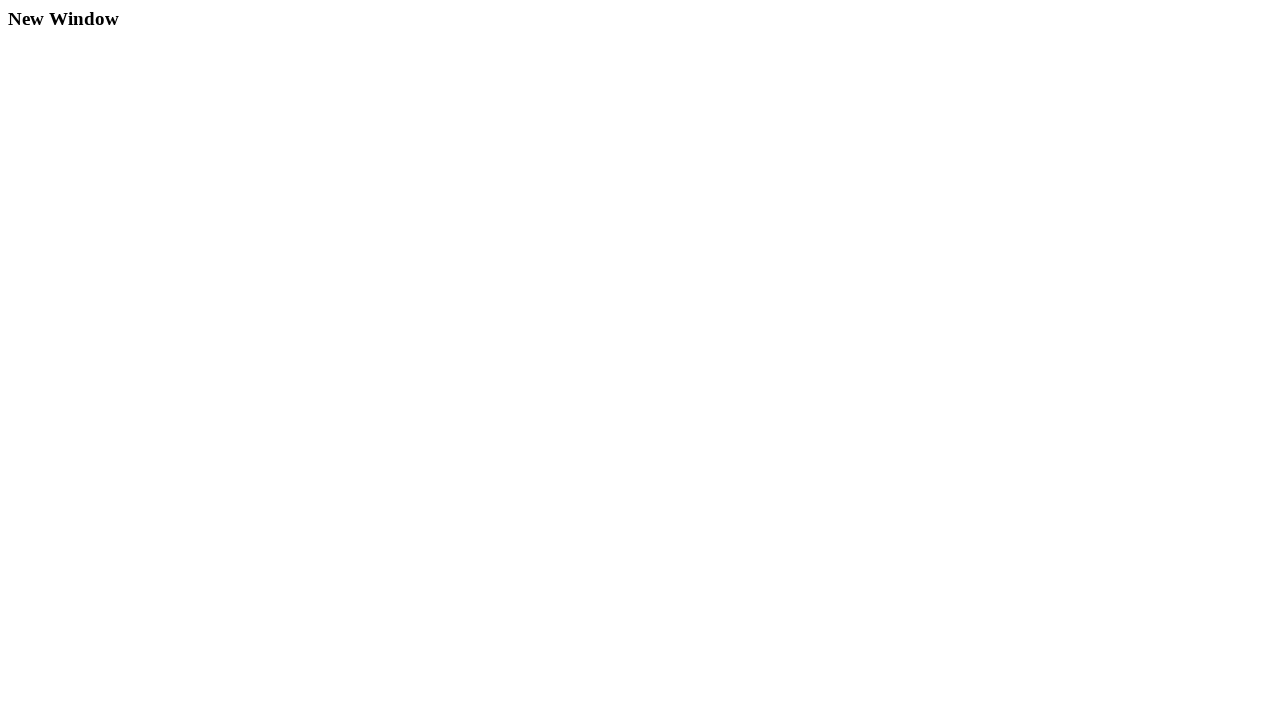

Child window content loaded - h3 element found
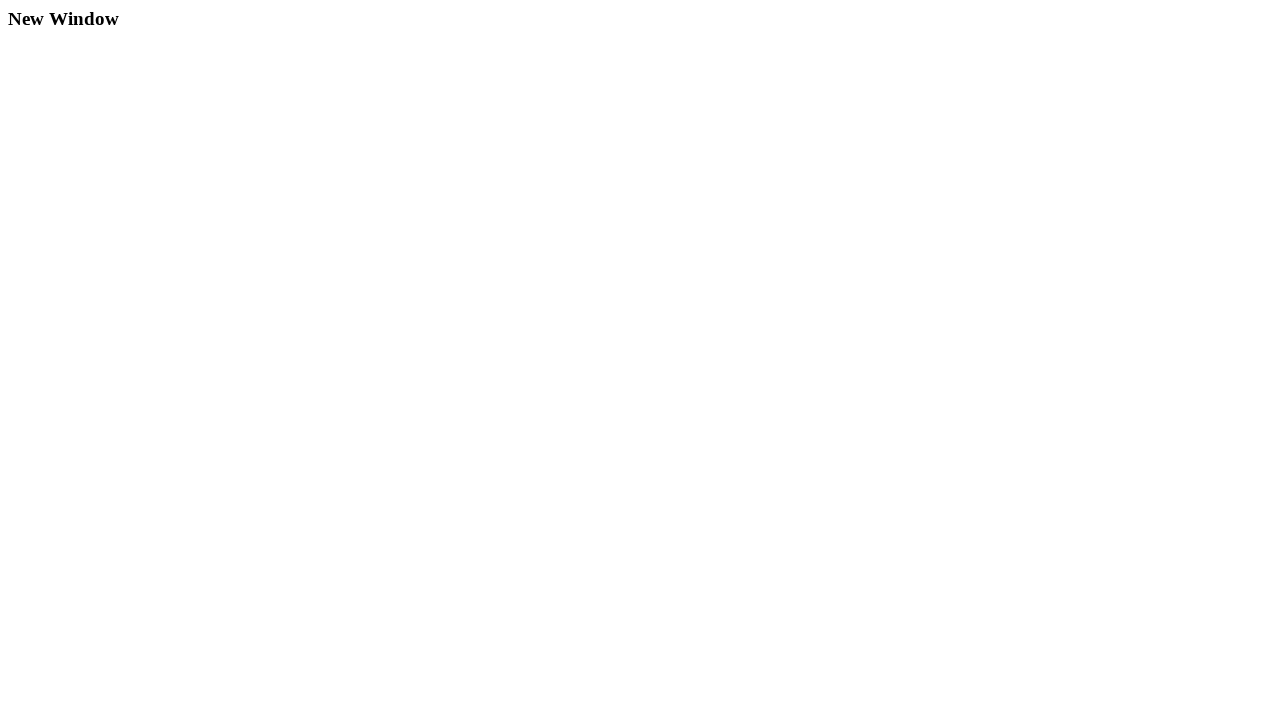

Closed the child window
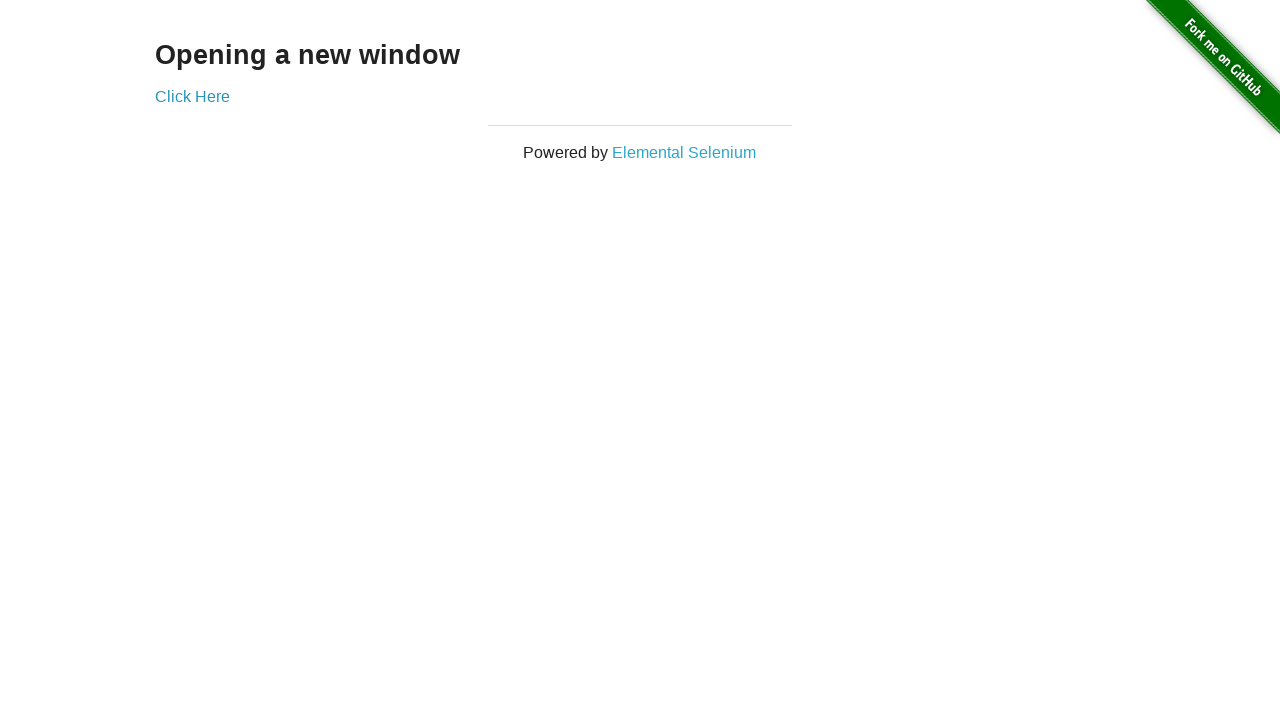

Parent window content verified - h3 element found
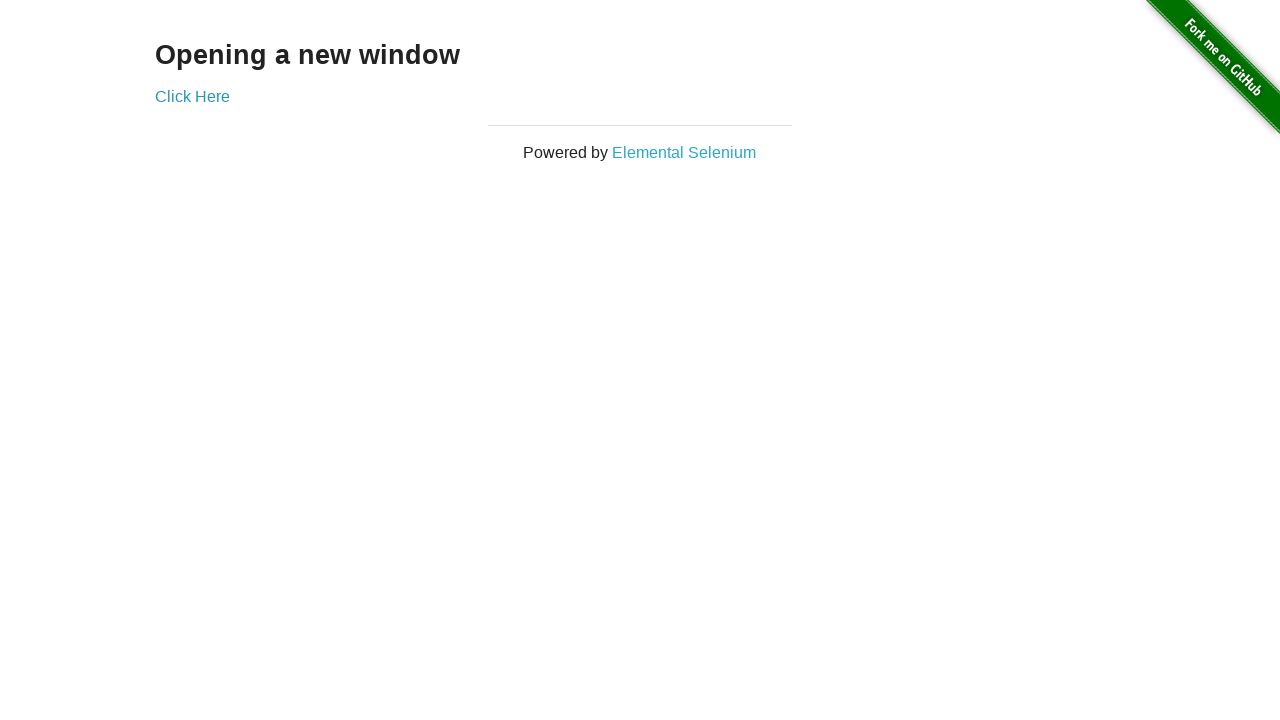

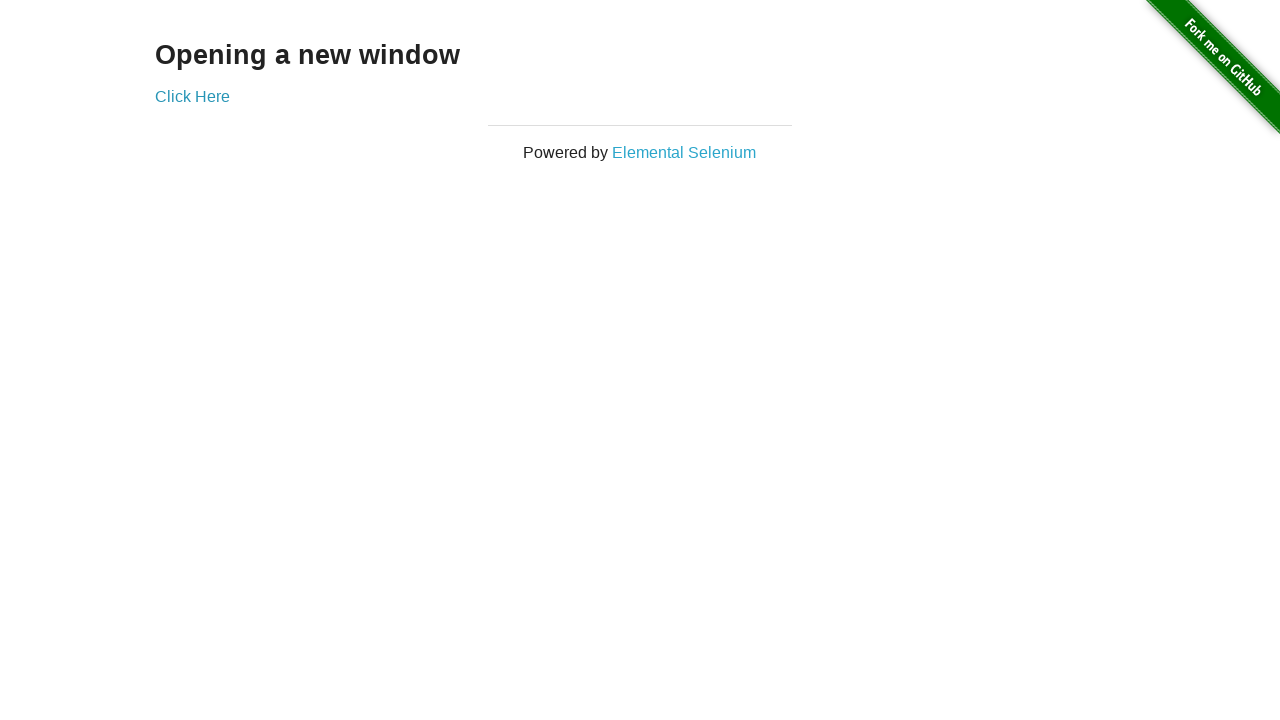